Tests the select dropdown menu on DemoQA by interacting with the old-style select element and retrieving the first selected option

Starting URL: https://demoqa.com/select-menu

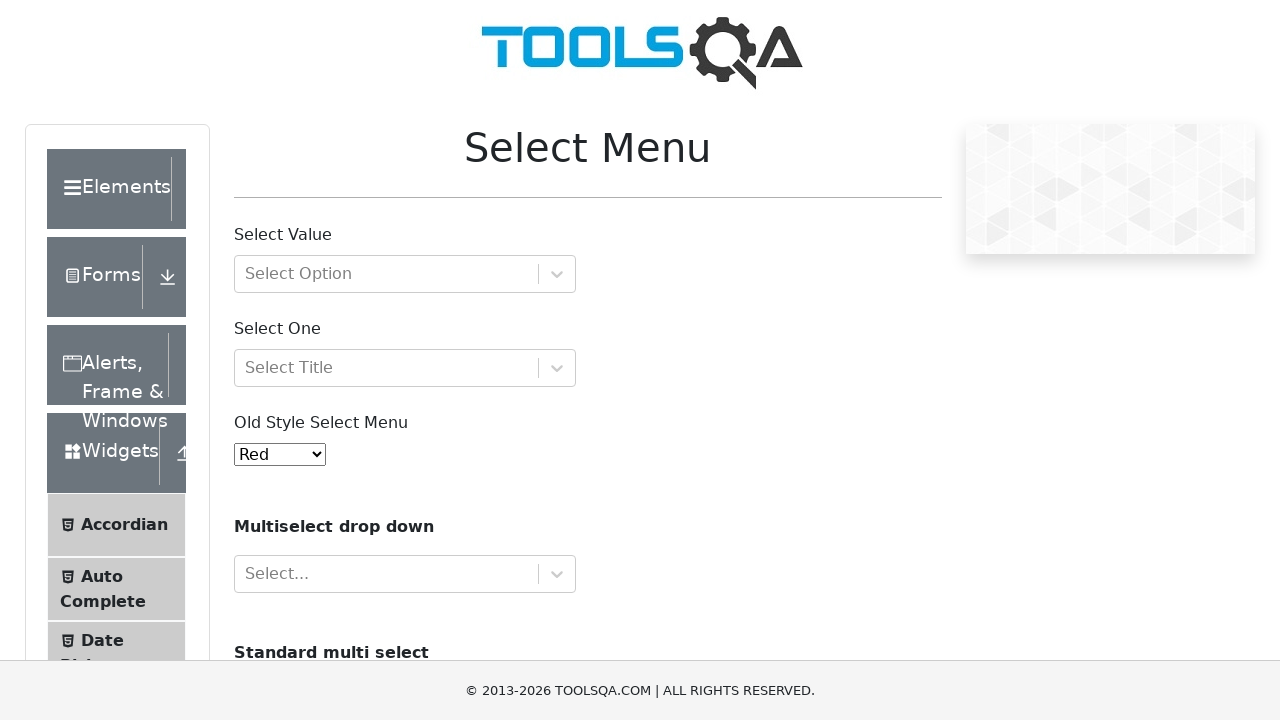

Waited for old-style select menu to be visible
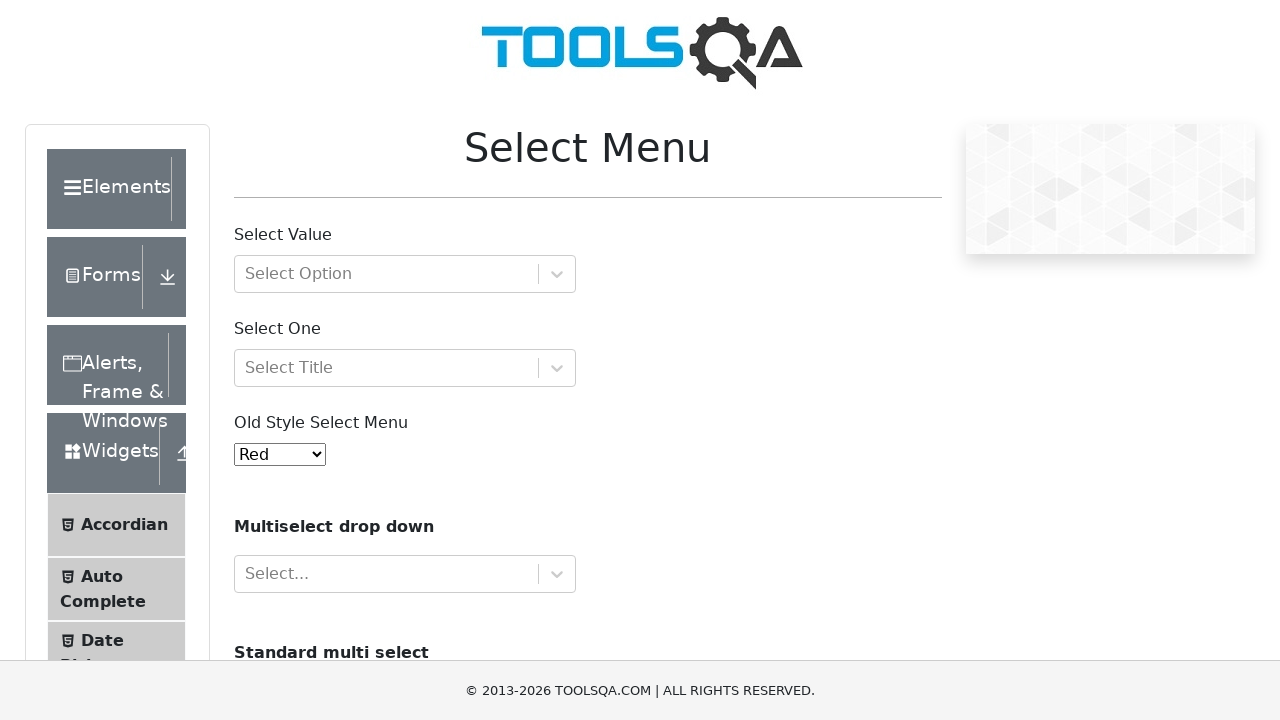

Selected option at index 2 (Yellow) from old-style select menu on #oldSelectMenu
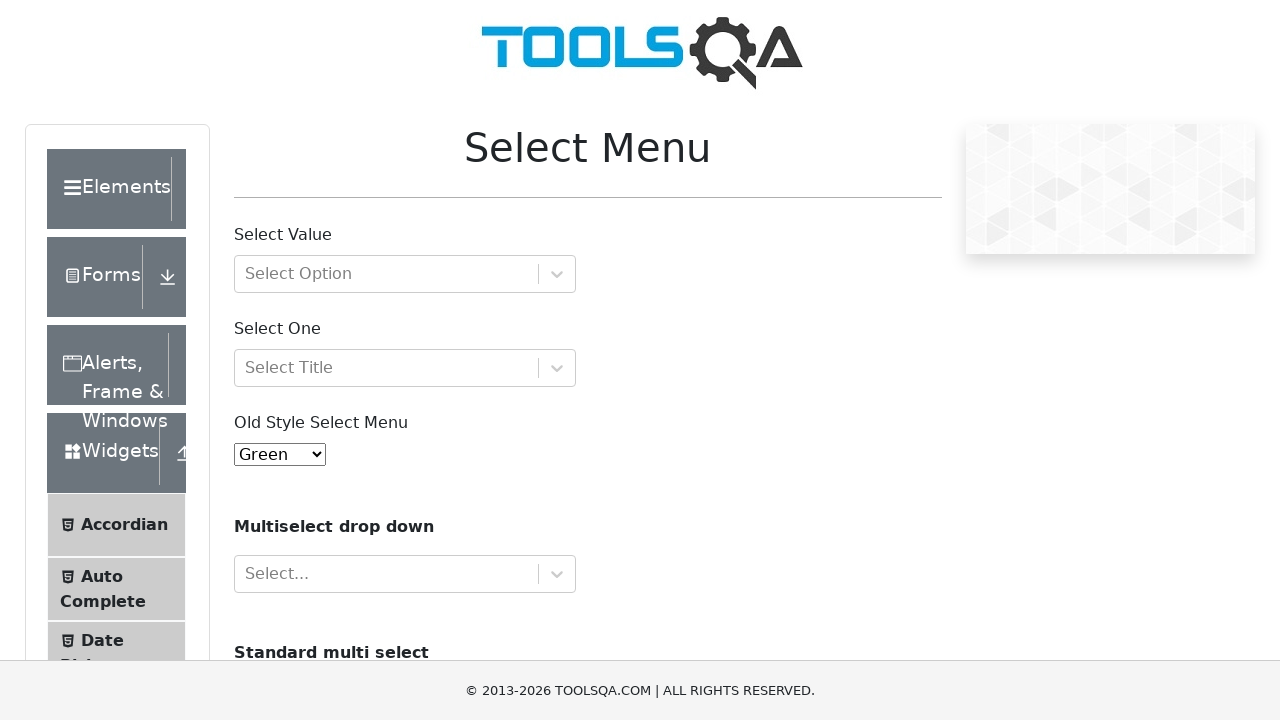

Waited 1 second to observe the selection
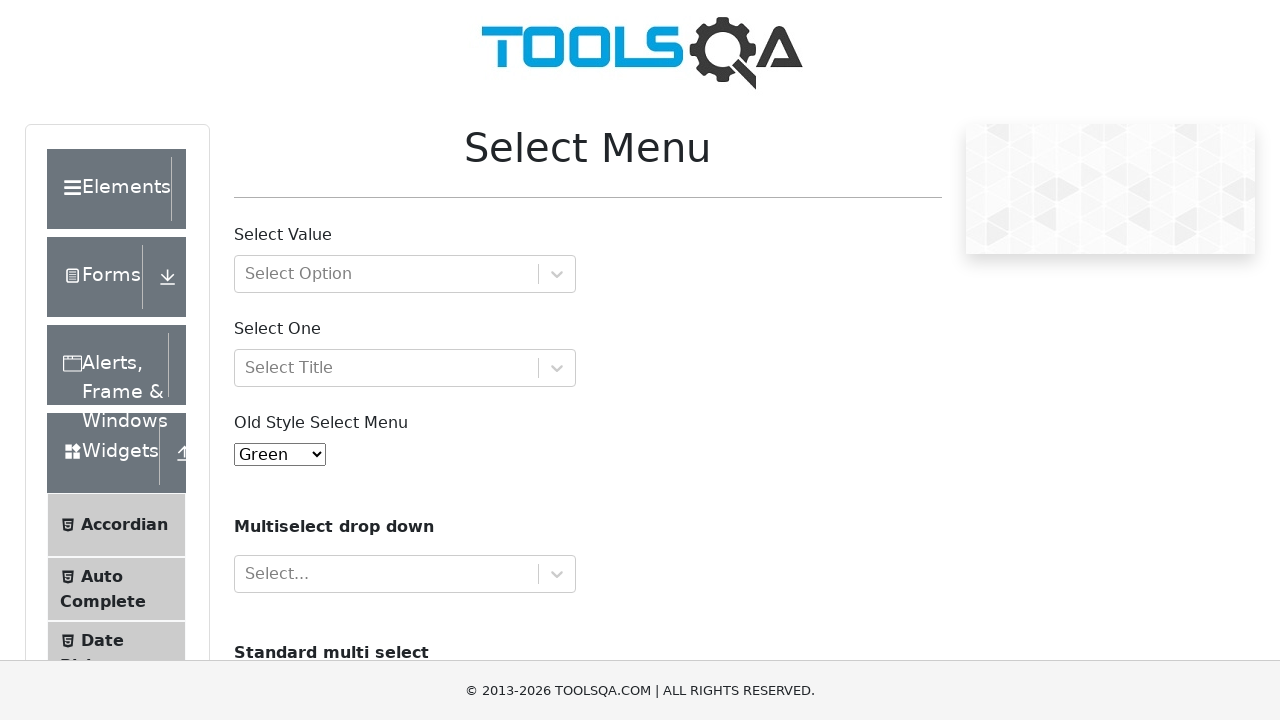

Selected option with value '3' from old-style select menu on #oldSelectMenu
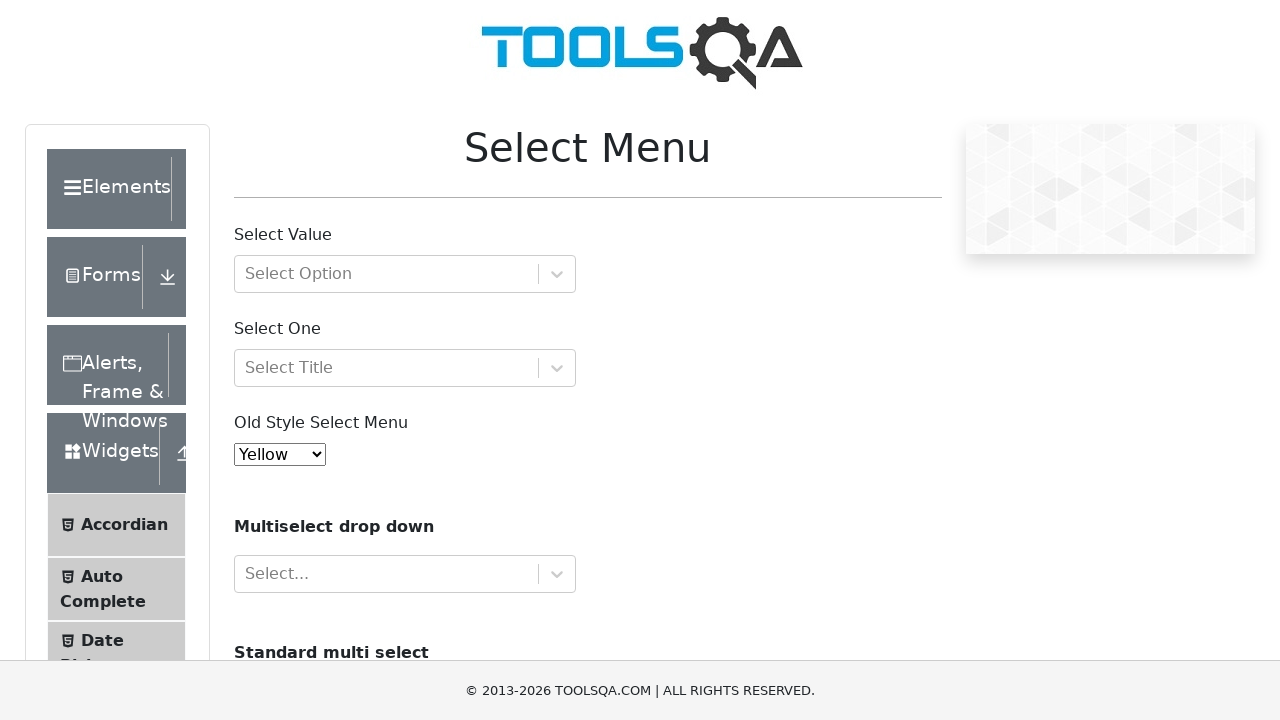

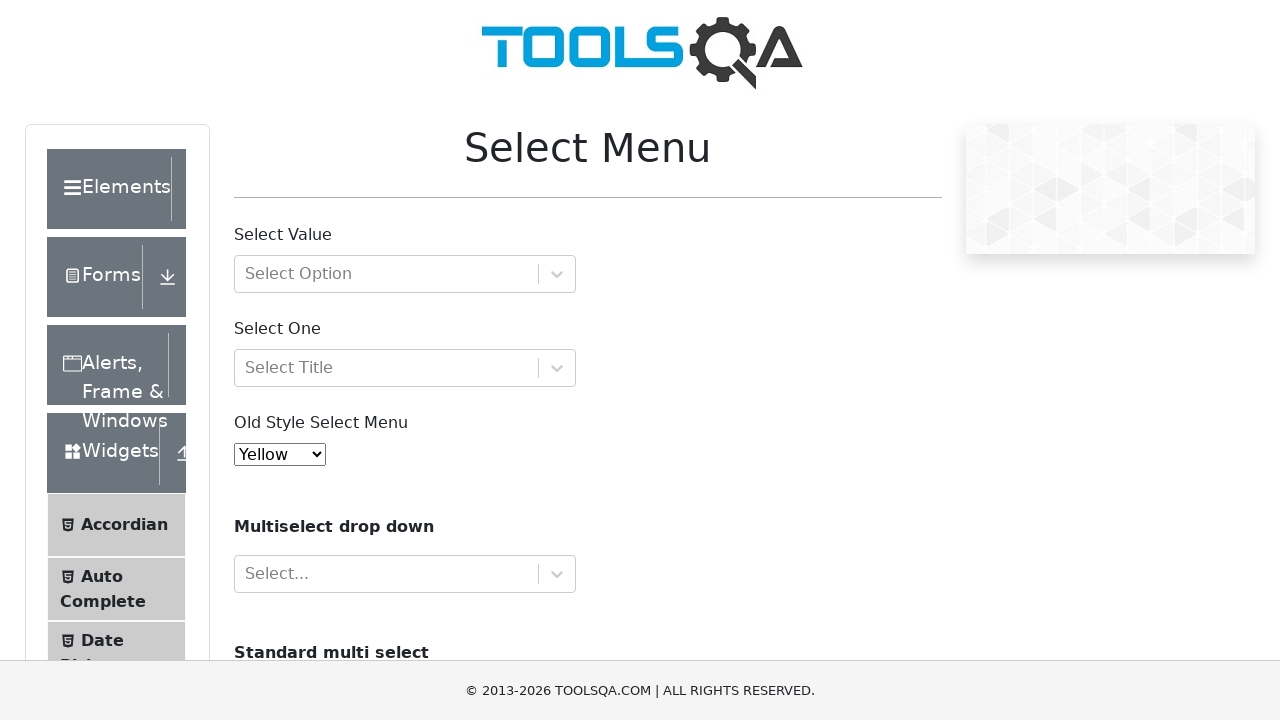